Tests a triangle classification calculator by entering three equal side lengths (3, 3, 3) and verifying the result is classified as an equilateral triangle ("Egyenlő oldalú" in Hungarian)

Starting URL: https://iroman2019.github.io/homework/triangles.html

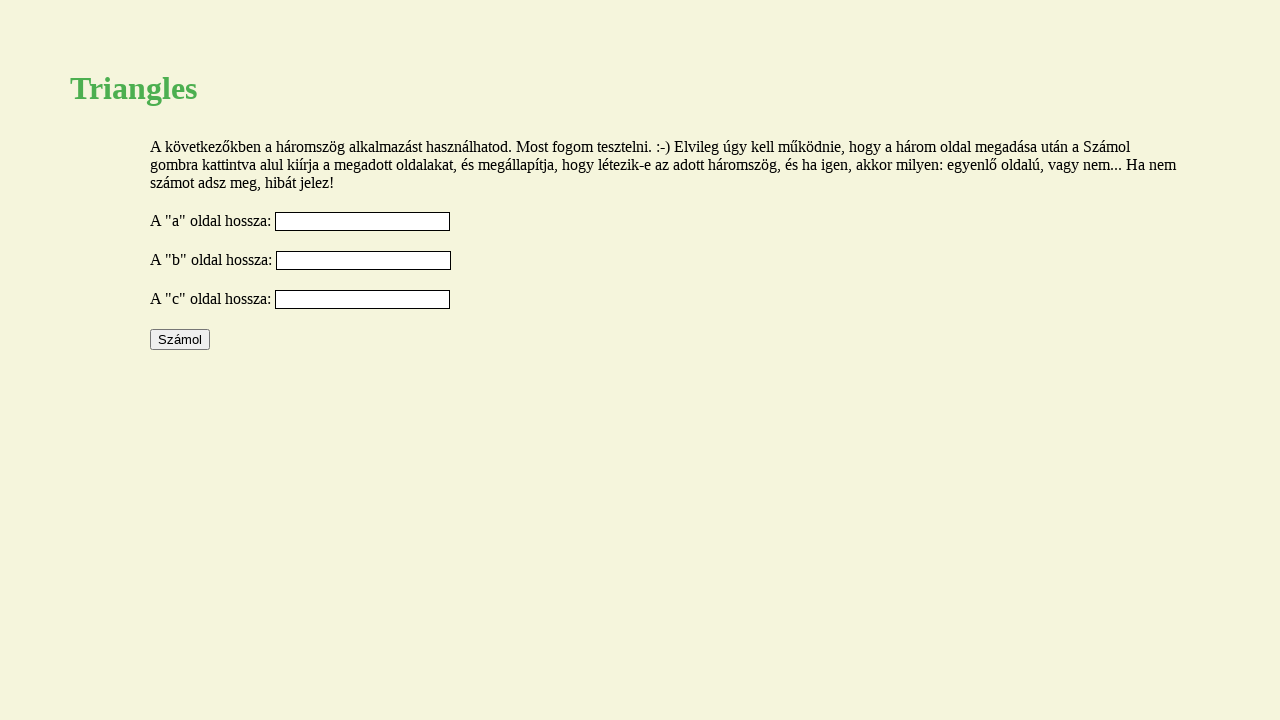

Navigated to triangle classification calculator page
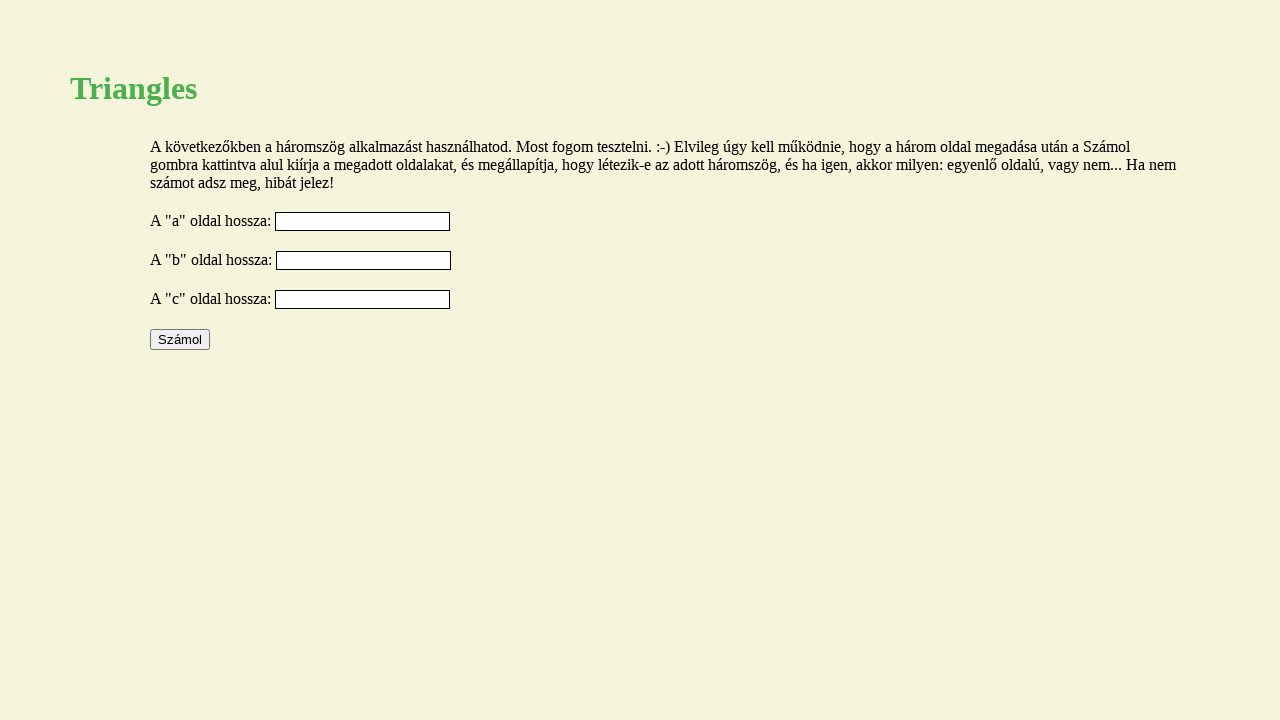

Entered '3' for side length A on #a-input
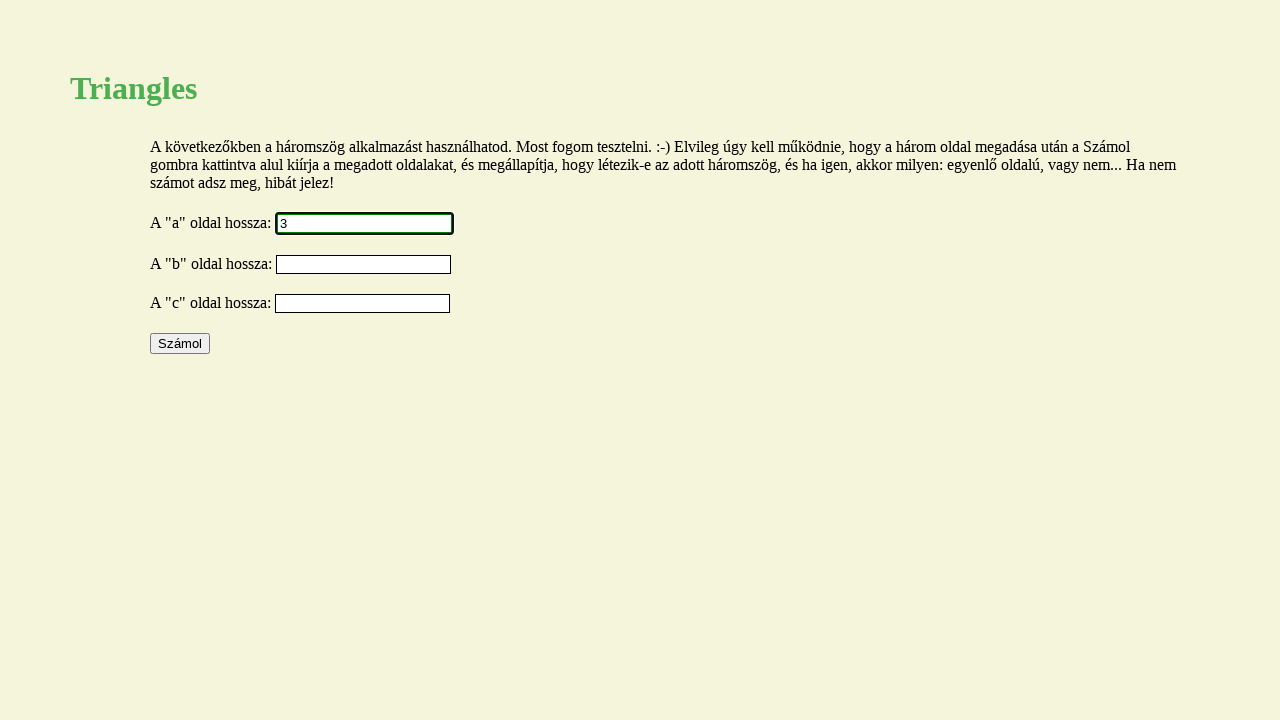

Entered '3' for side length B on #b-input
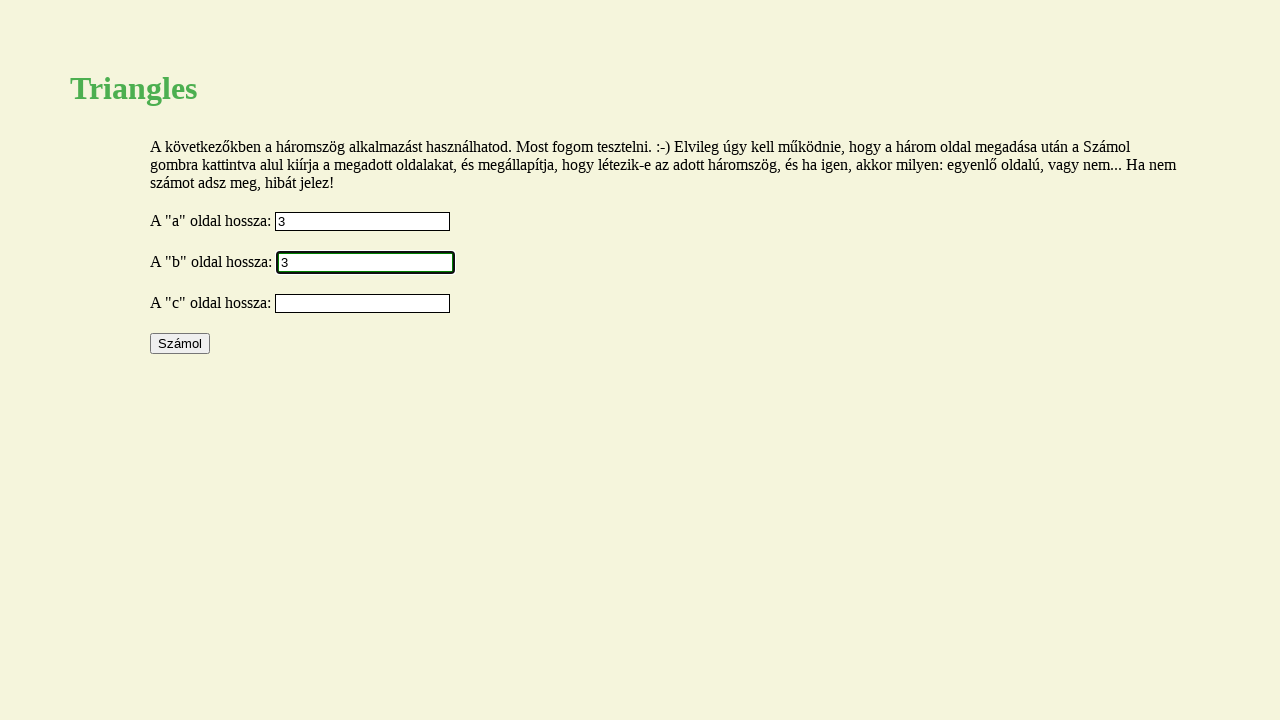

Entered '3' for side length C on #c-input
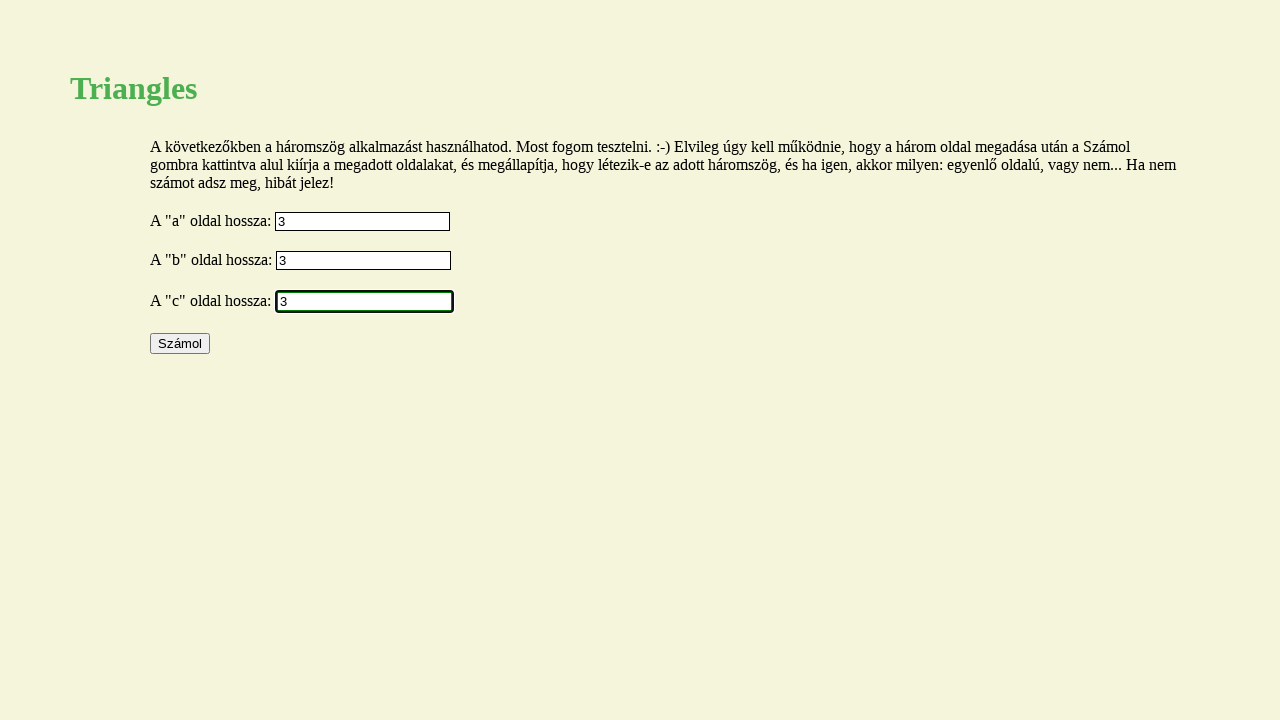

Clicked the calculate button to classify the triangle at (180, 344) on #calculate-button
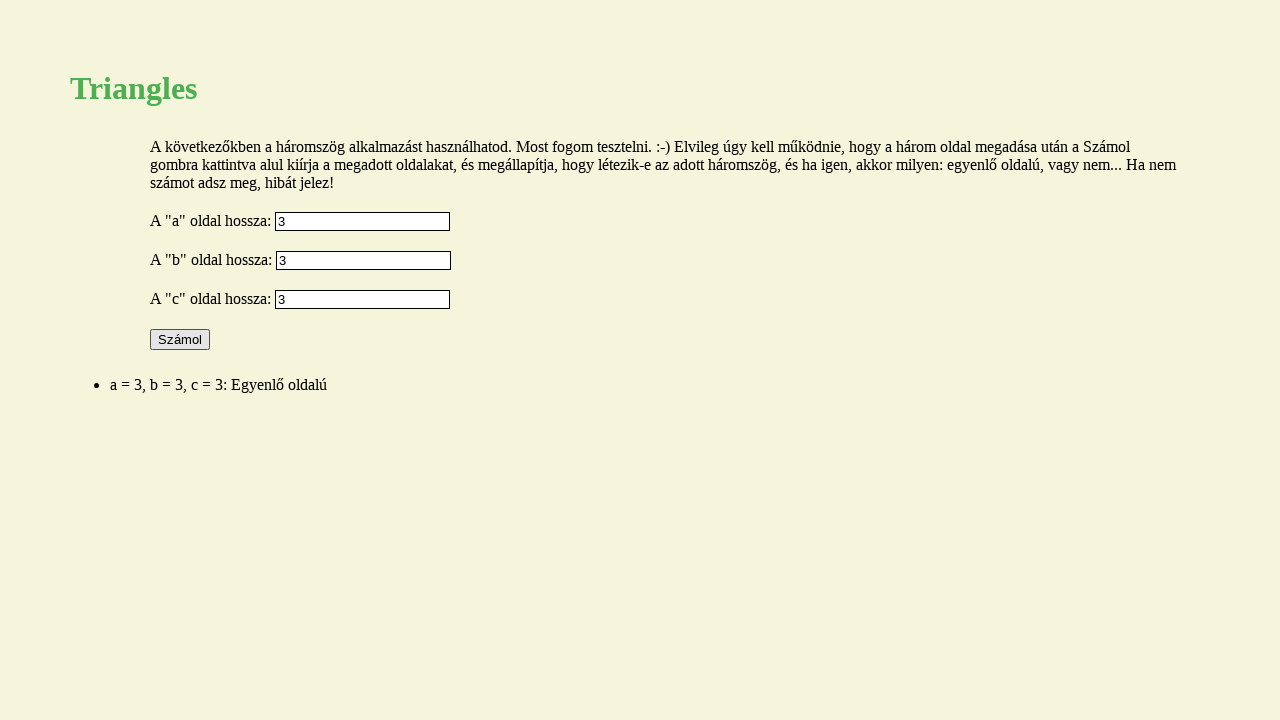

Waited for result to appear - triangle classification displayed
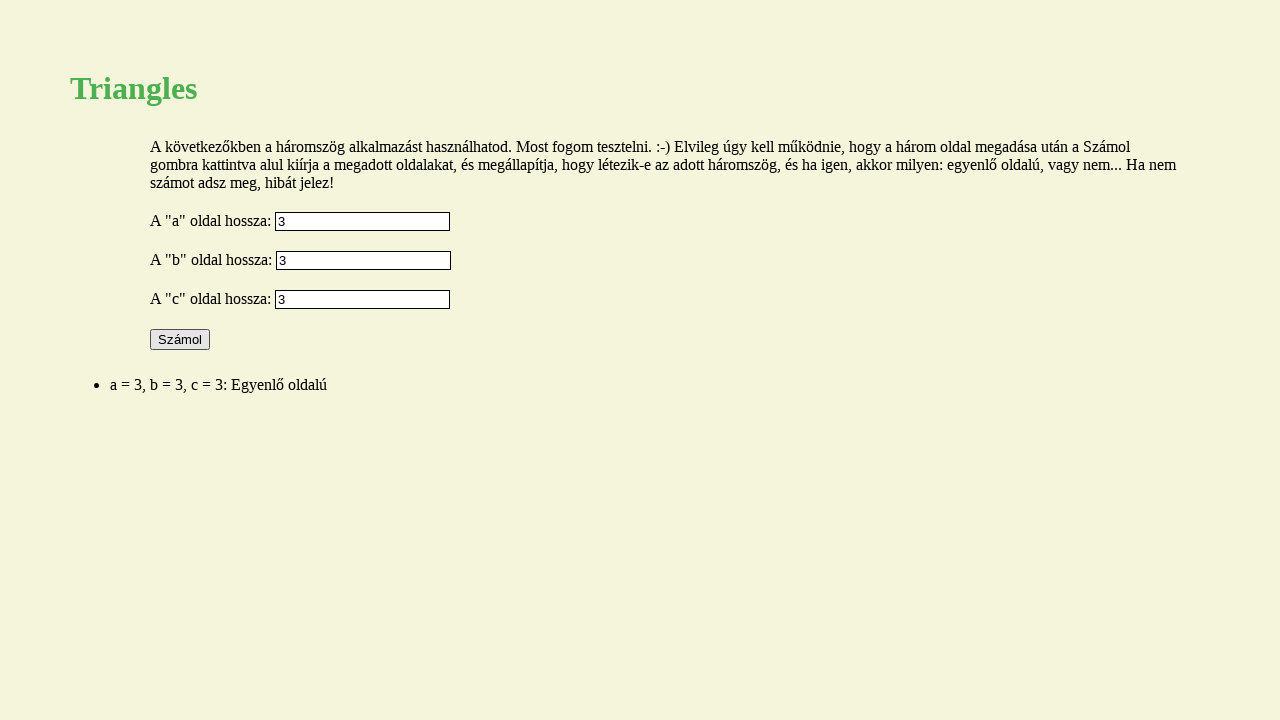

Verified result: a = 3, b = 3, c = 3: Egyenlő oldalú
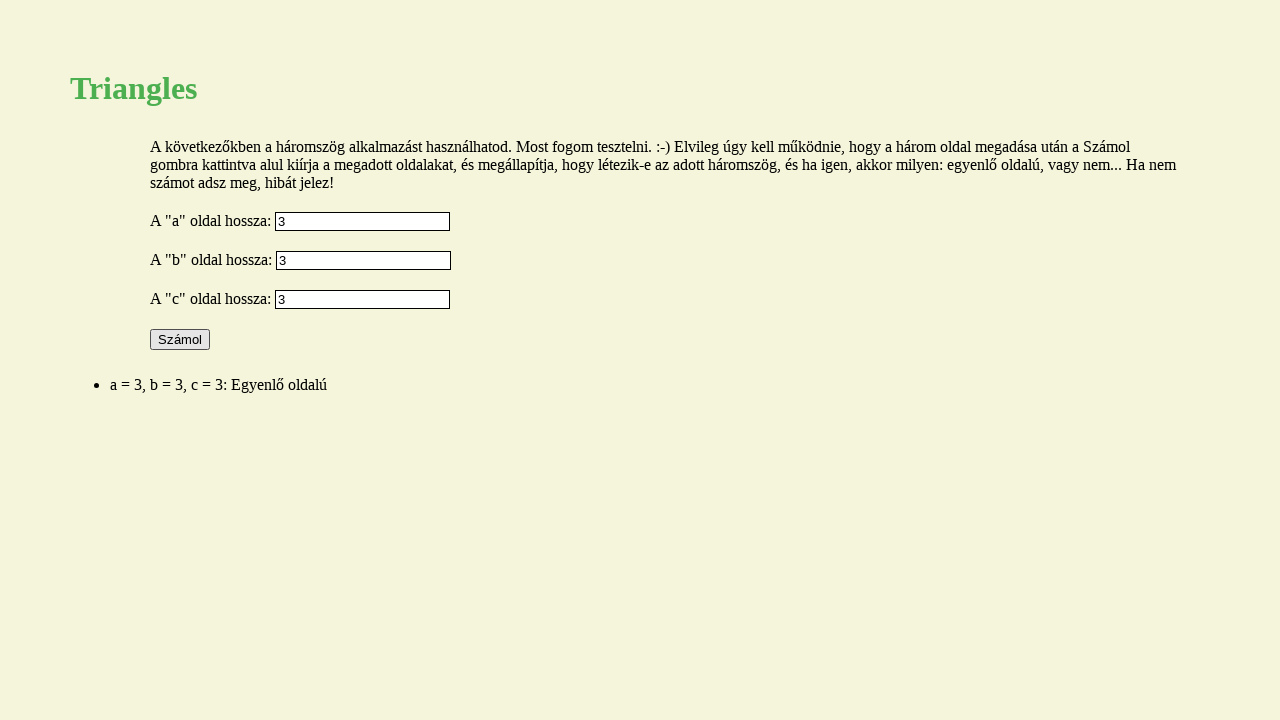

Assertion passed: Triangle correctly classified as equilateral ('Egyenlő oldalú')
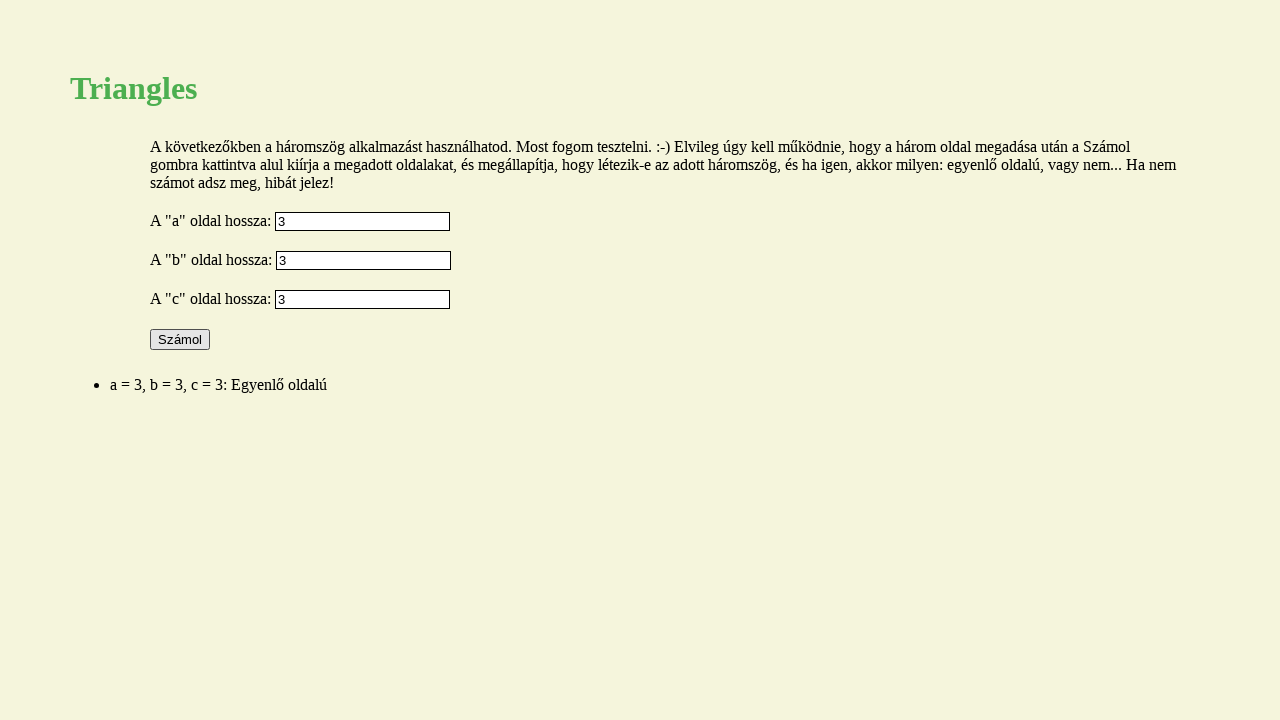

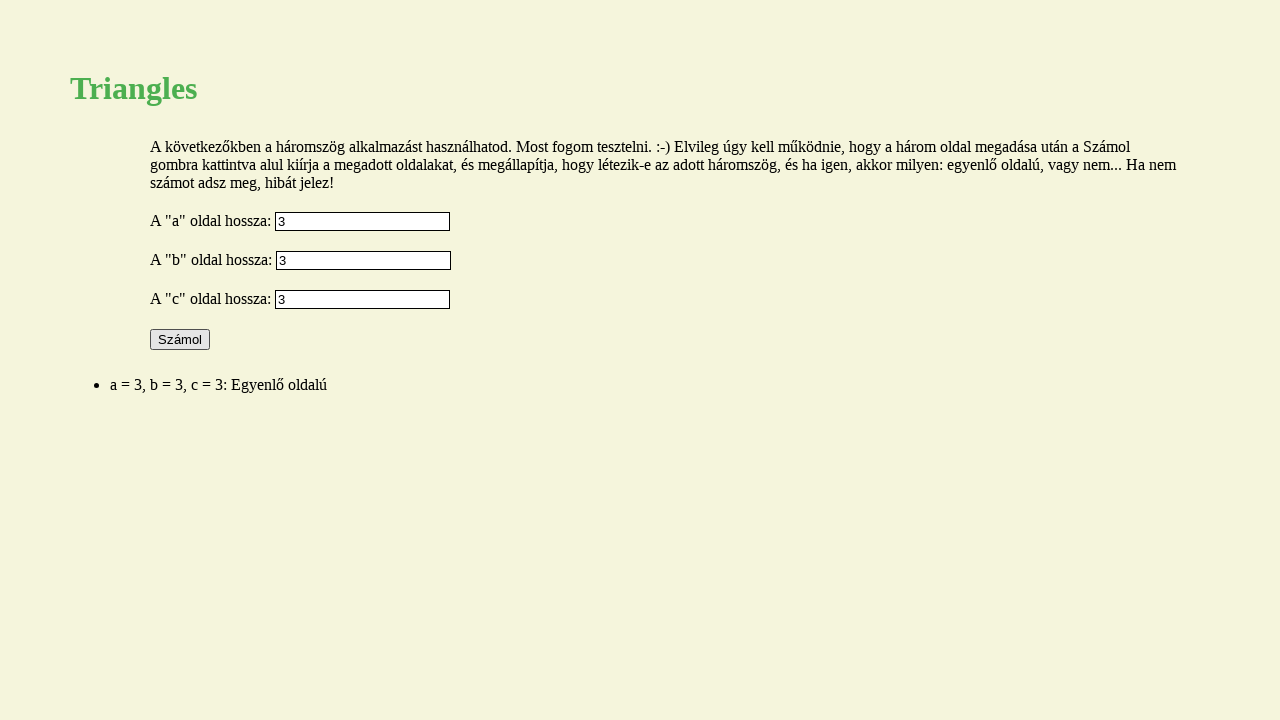